Tests dynamic loading by clicking a Start button and verifying that a hidden element becomes visible after loading completes

Starting URL: https://automationfc.github.io/dynamic-loading/

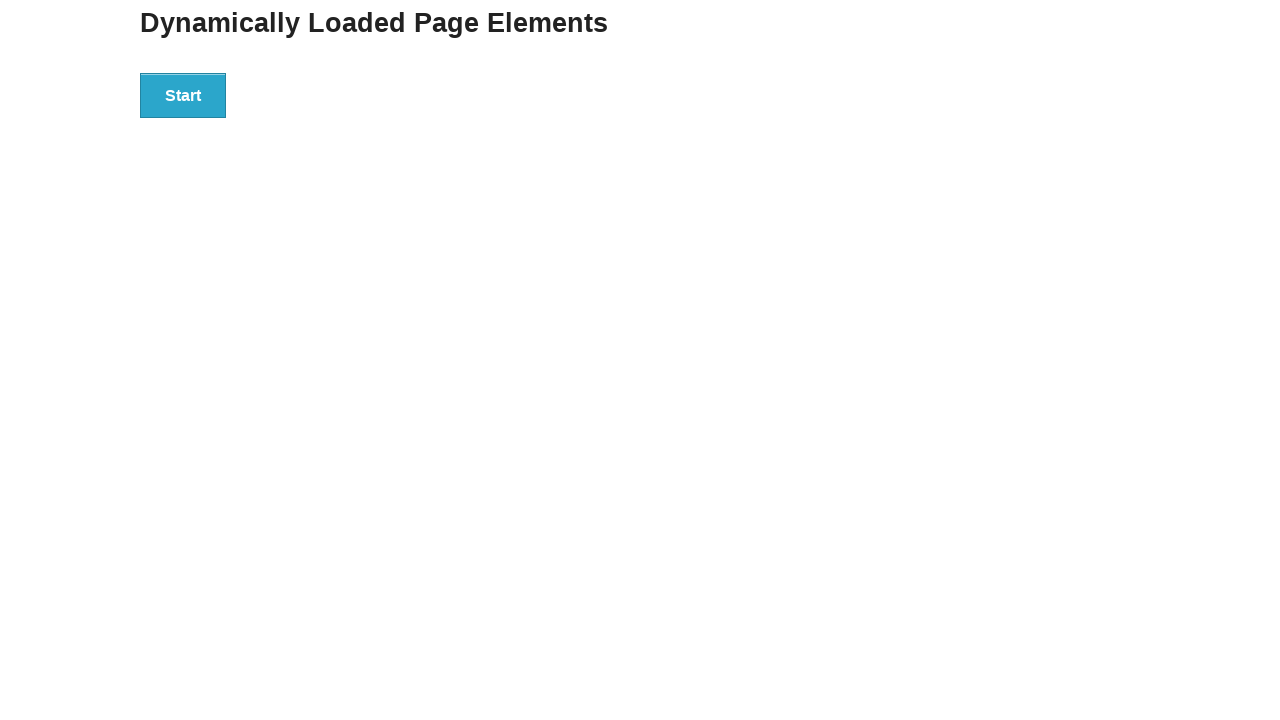

Clicked Start button to trigger dynamic loading at (183, 95) on xpath=//button[text()='Start']
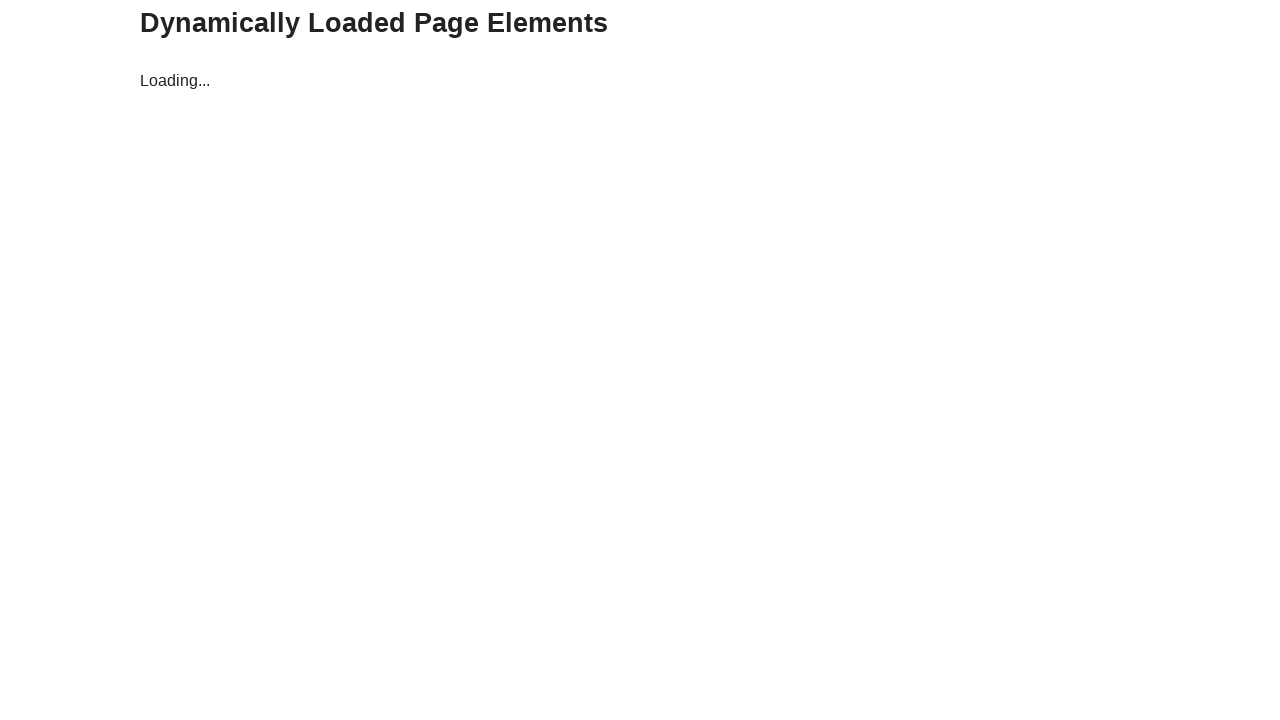

Finish element became visible after loading completed
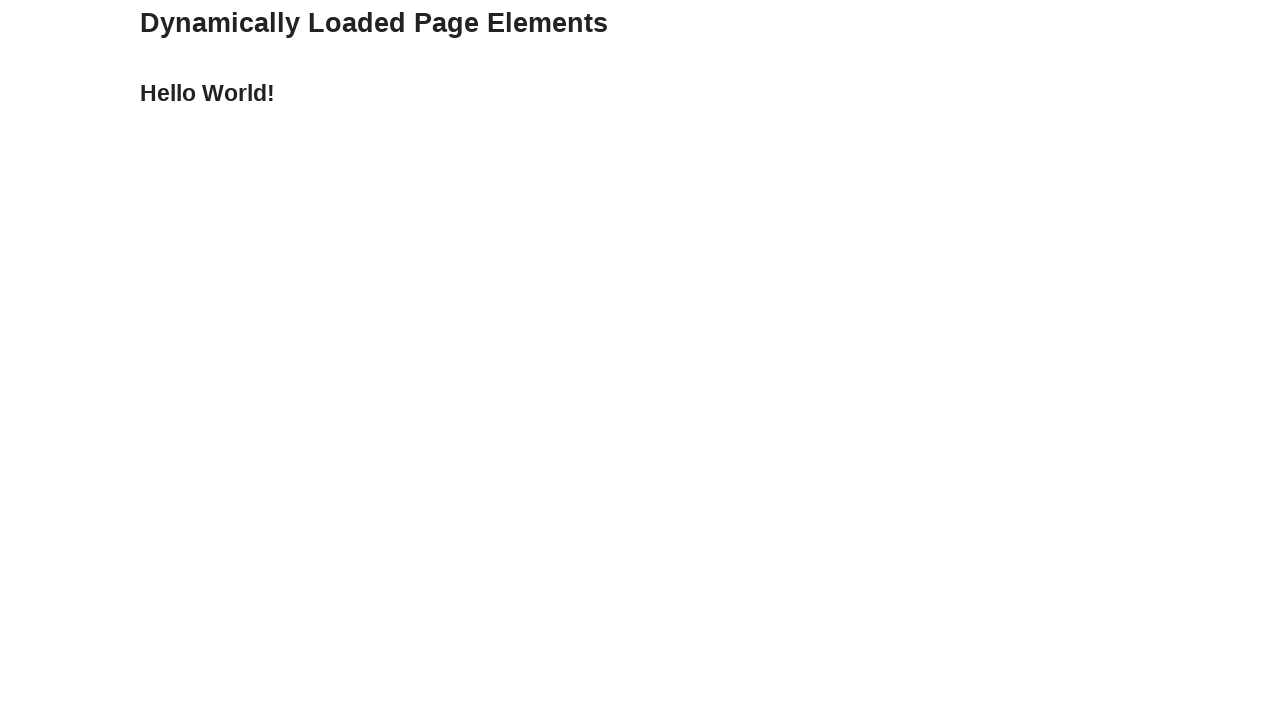

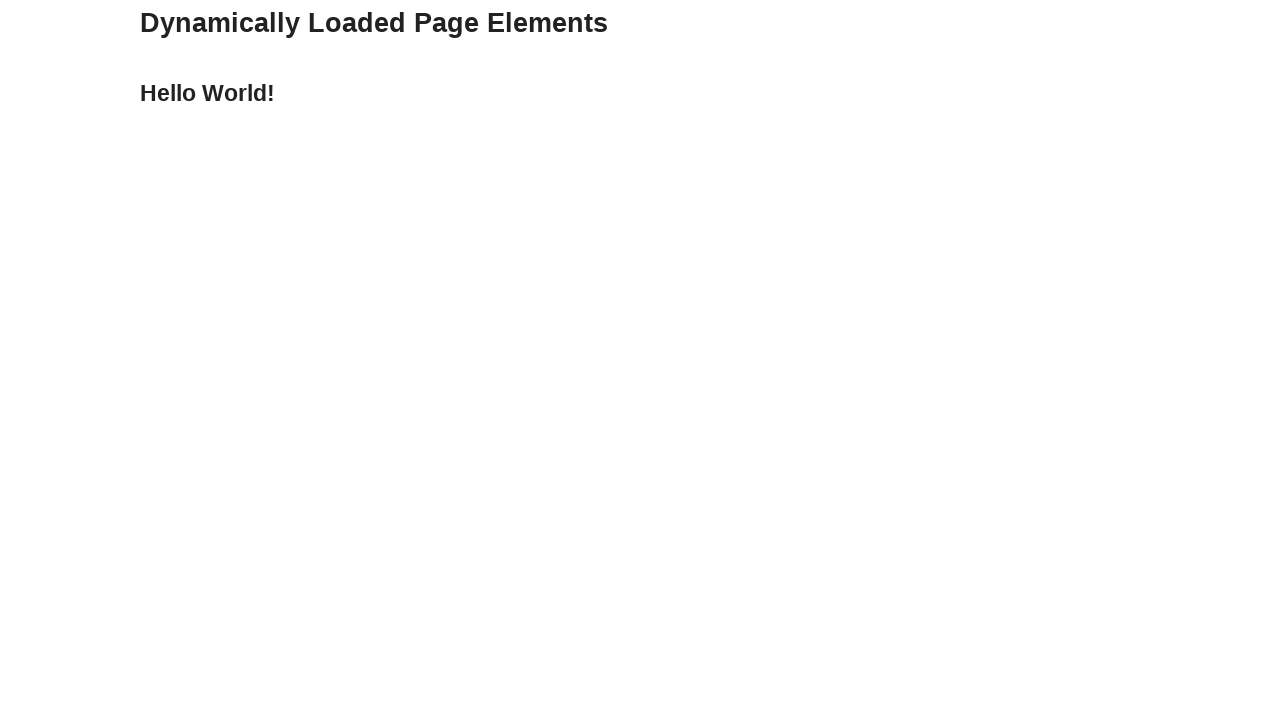